Tests MailChimp registration form validation when username exceeds 100 characters, verifying the appropriate error message is displayed

Starting URL: https://login.mailchimp.com/signup/

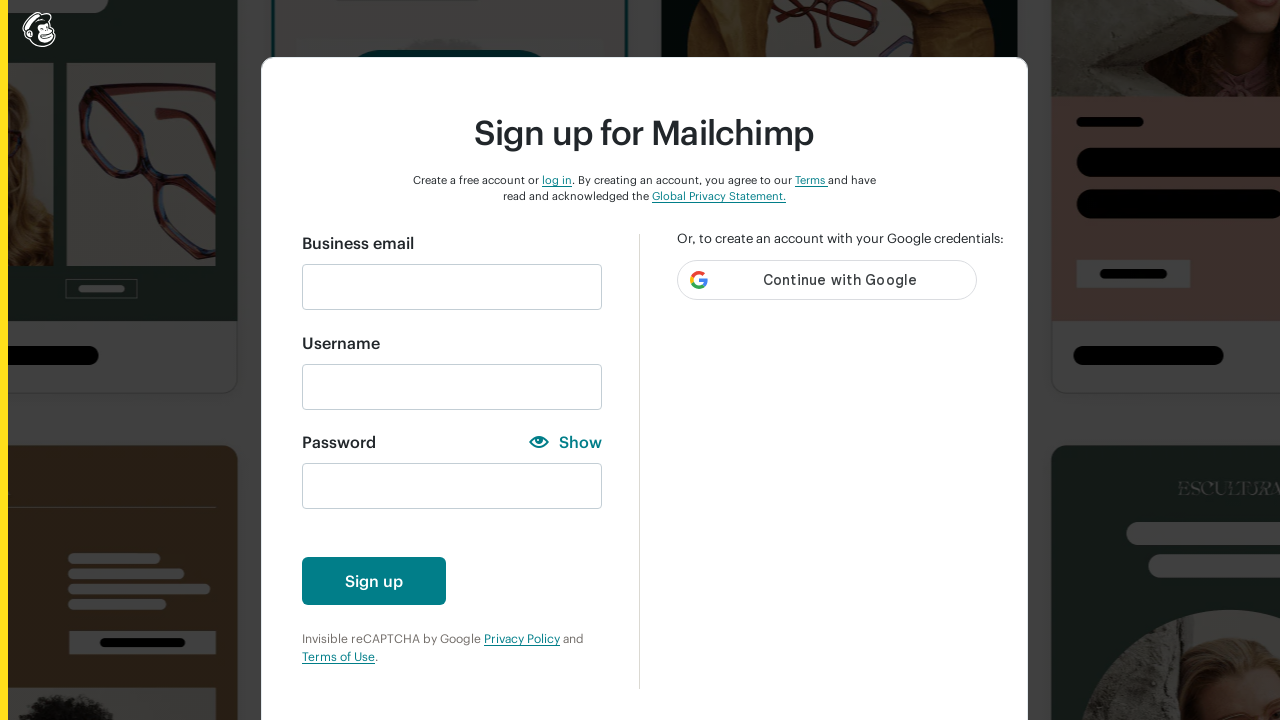

Filled email field with random generated email address on #email
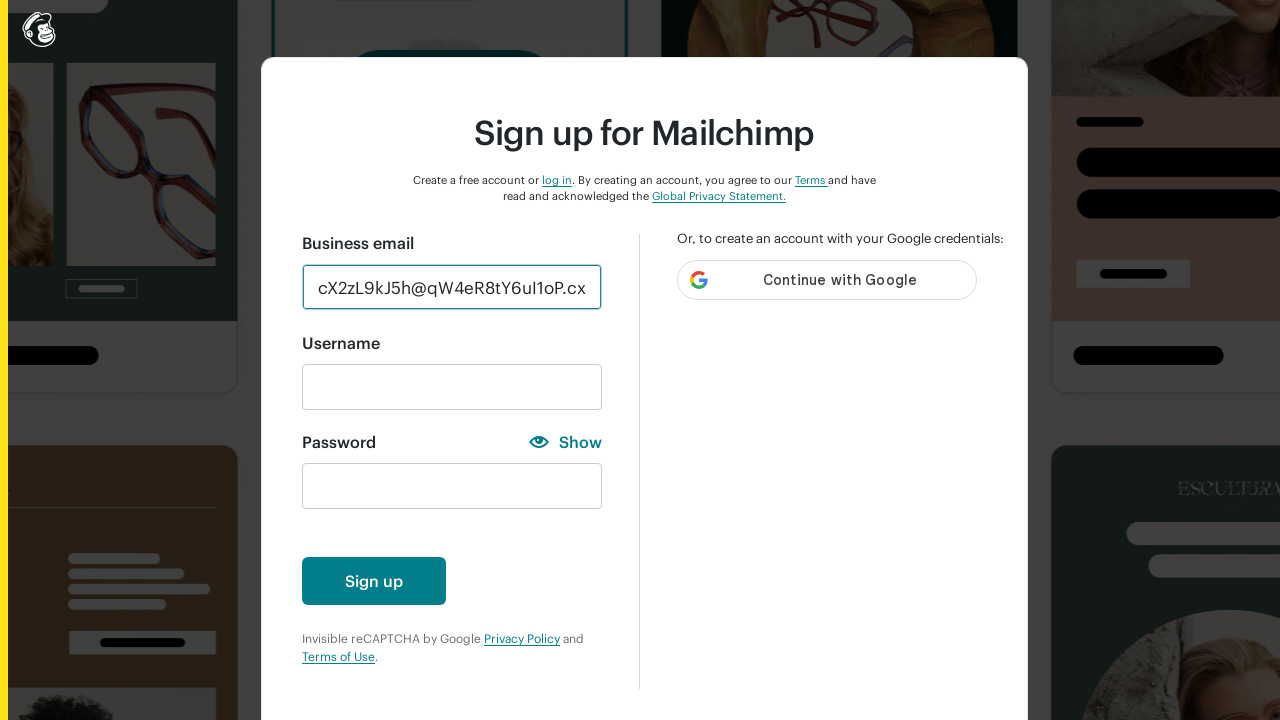

Filled username field with 101 character string that exceeds 100 character limit on #new_username
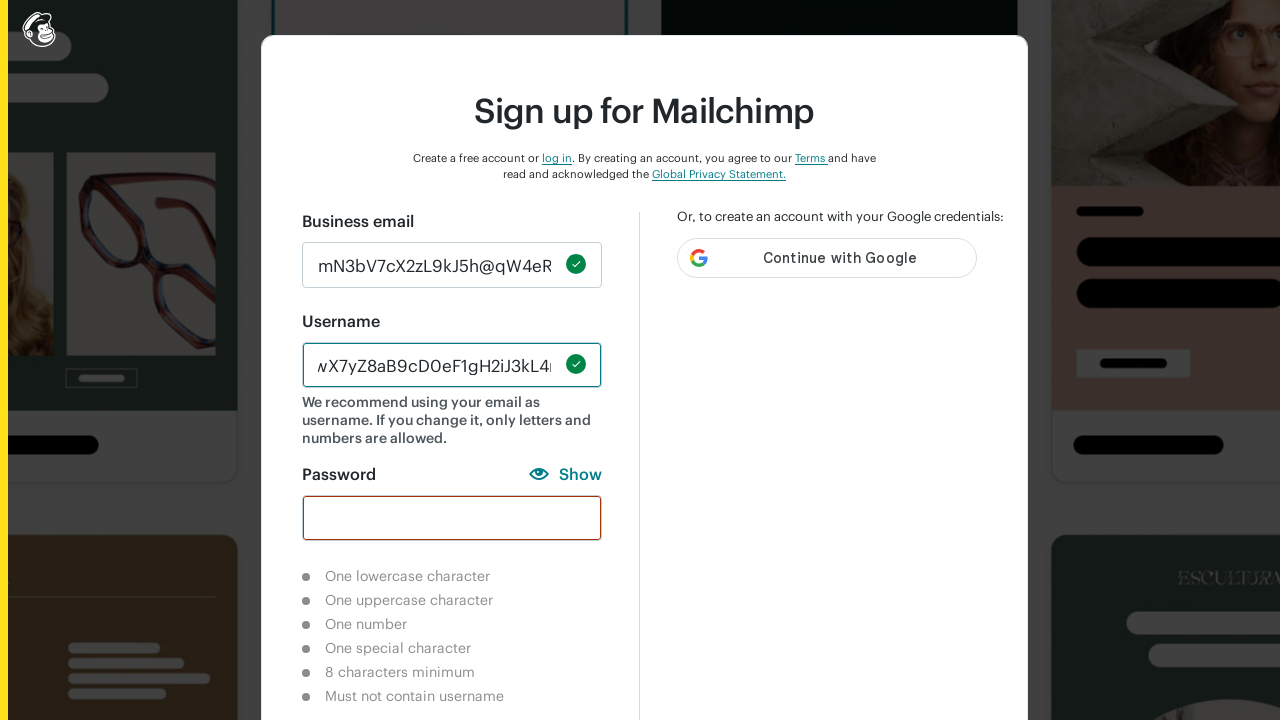

Filled password field with password on #new_password
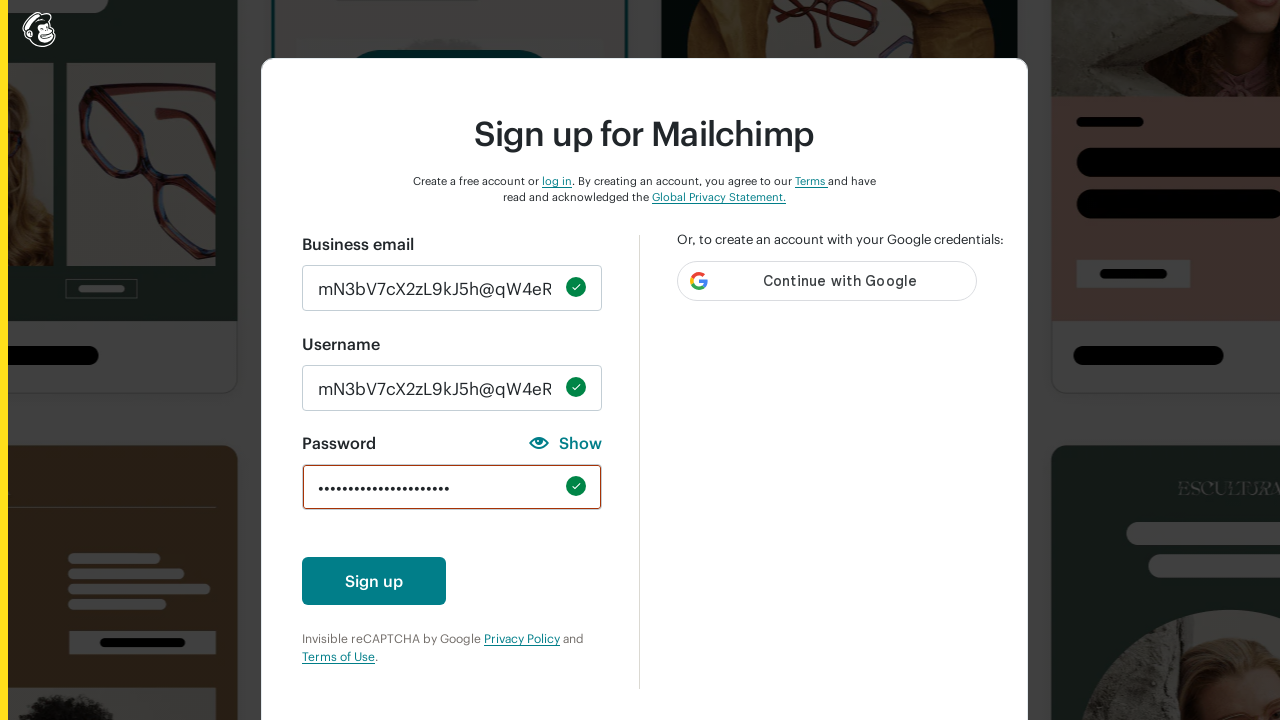

Pressed Enter to submit the registration form on #new_password
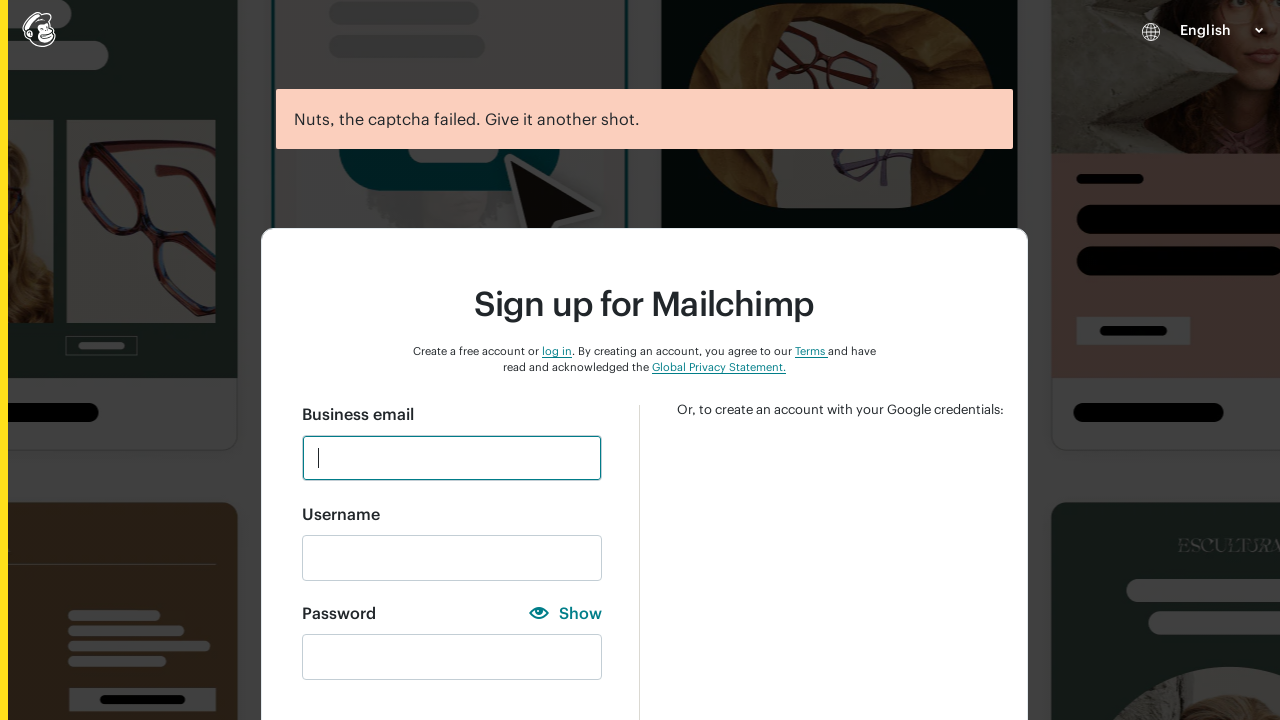

Error message appeared indicating too long username validation failure
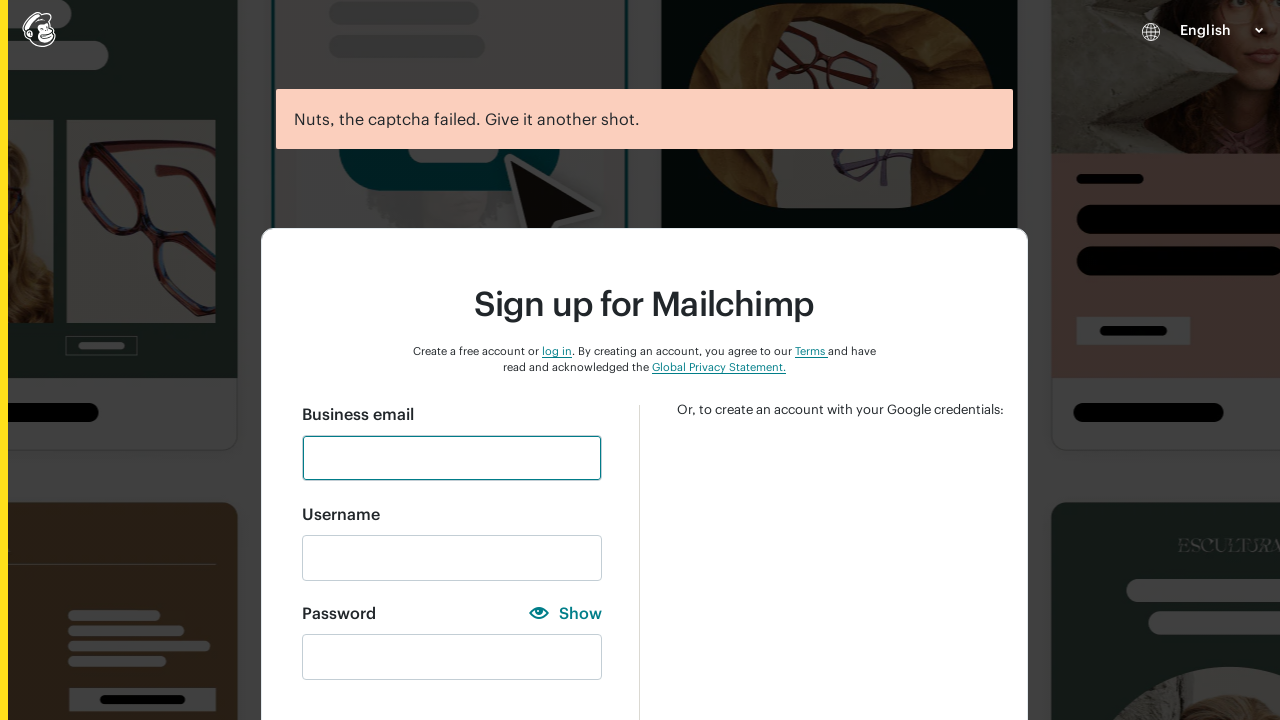

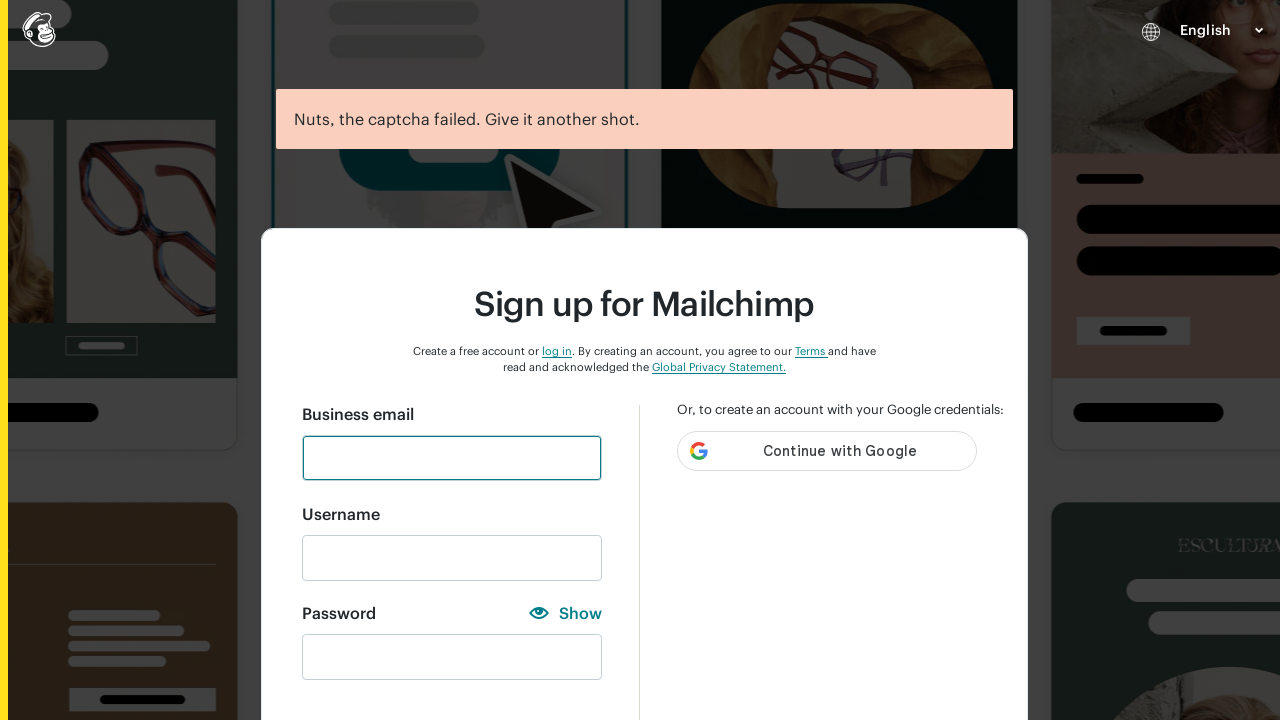